Navigates to Dream11 website and executes a JavaScript history.go() command to refresh the page

Starting URL: https://www.dream11.com/

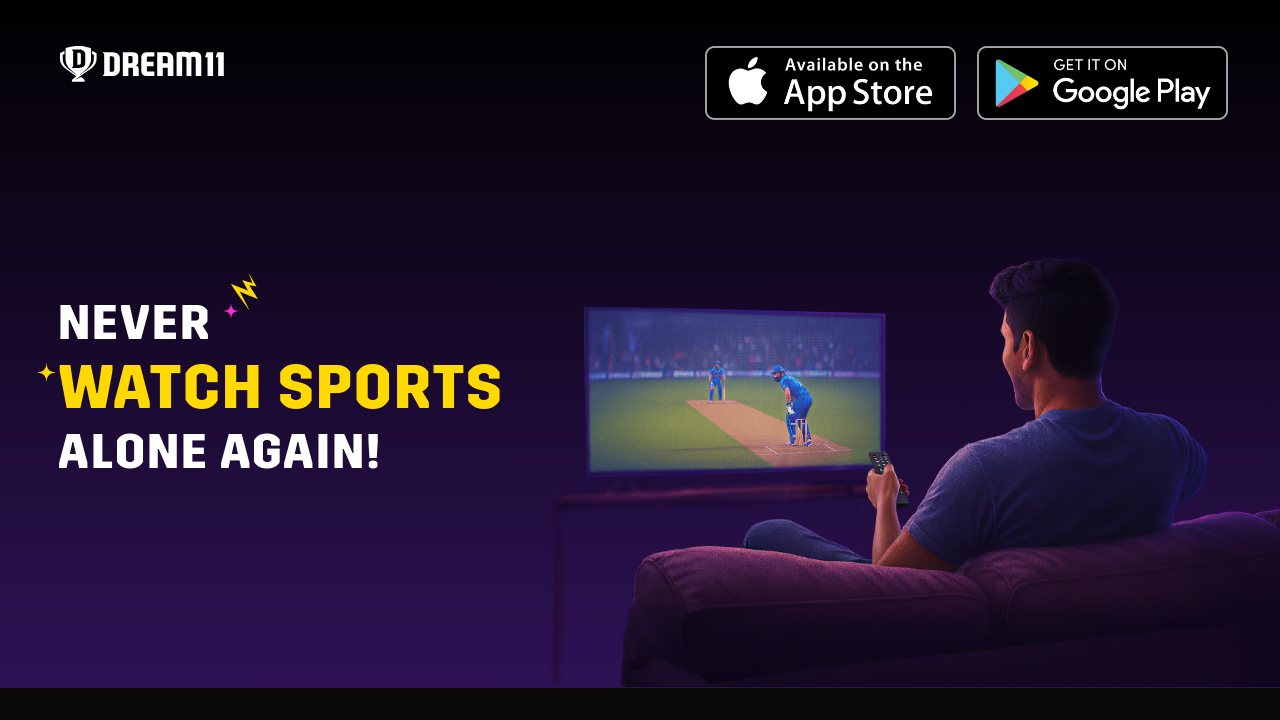

Navigated to Dream11 website (https://www.dream11.com/)
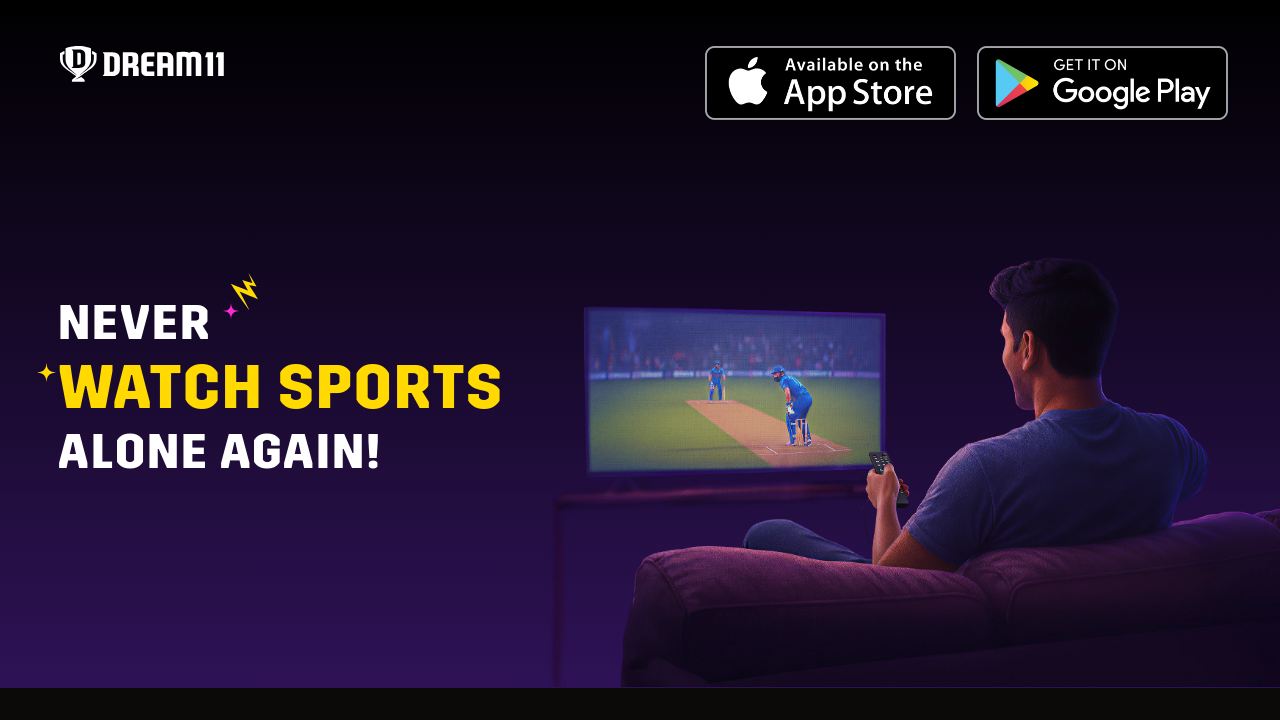

Executed JavaScript history.go() command to refresh the page
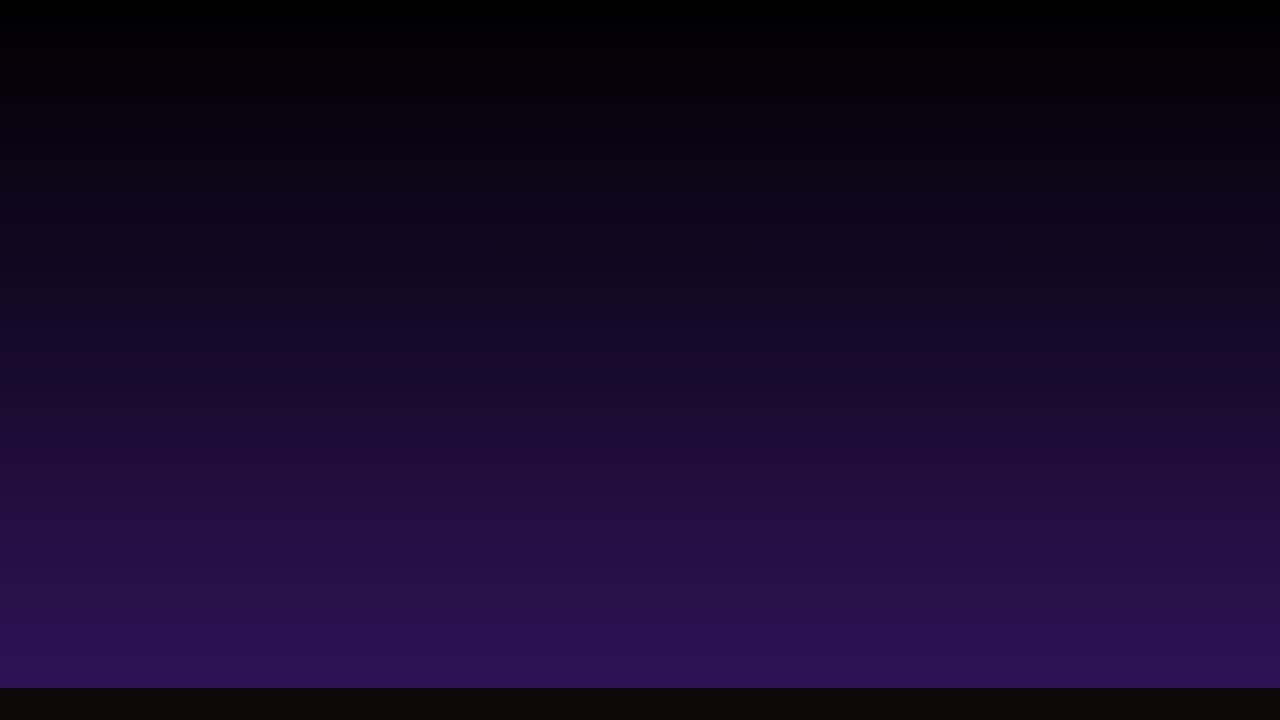

Page reload completed and load state reached
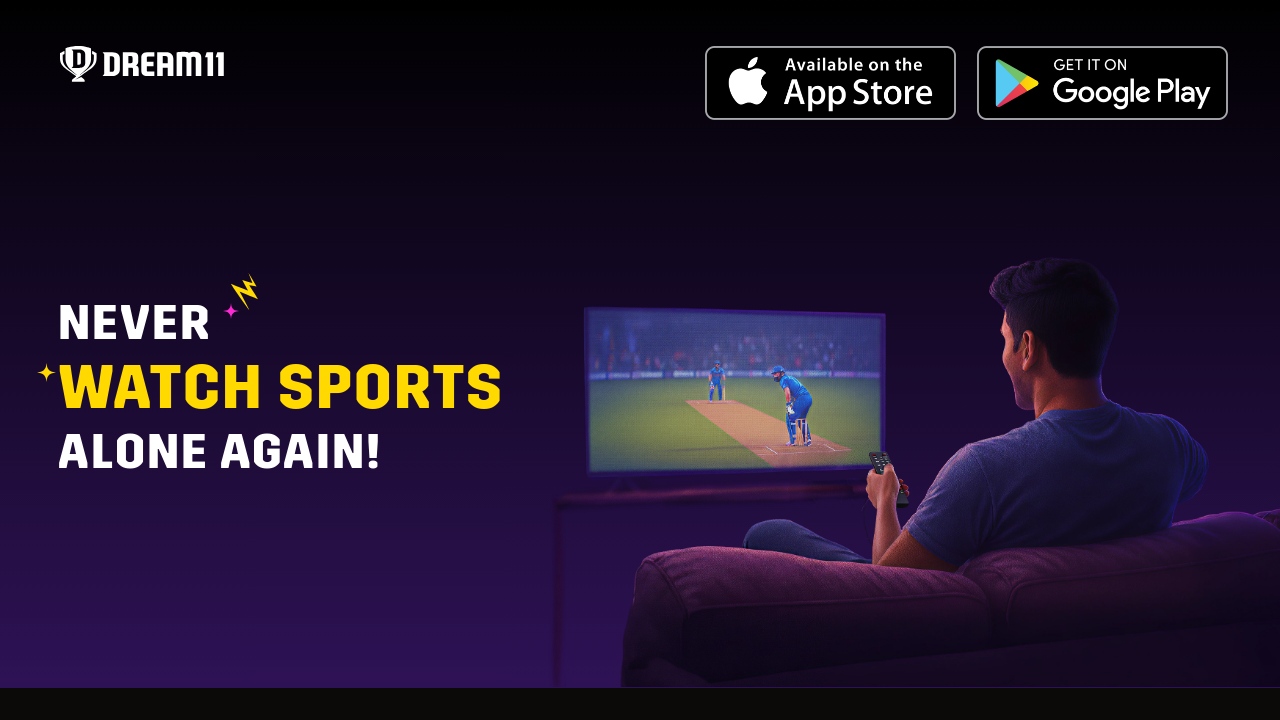

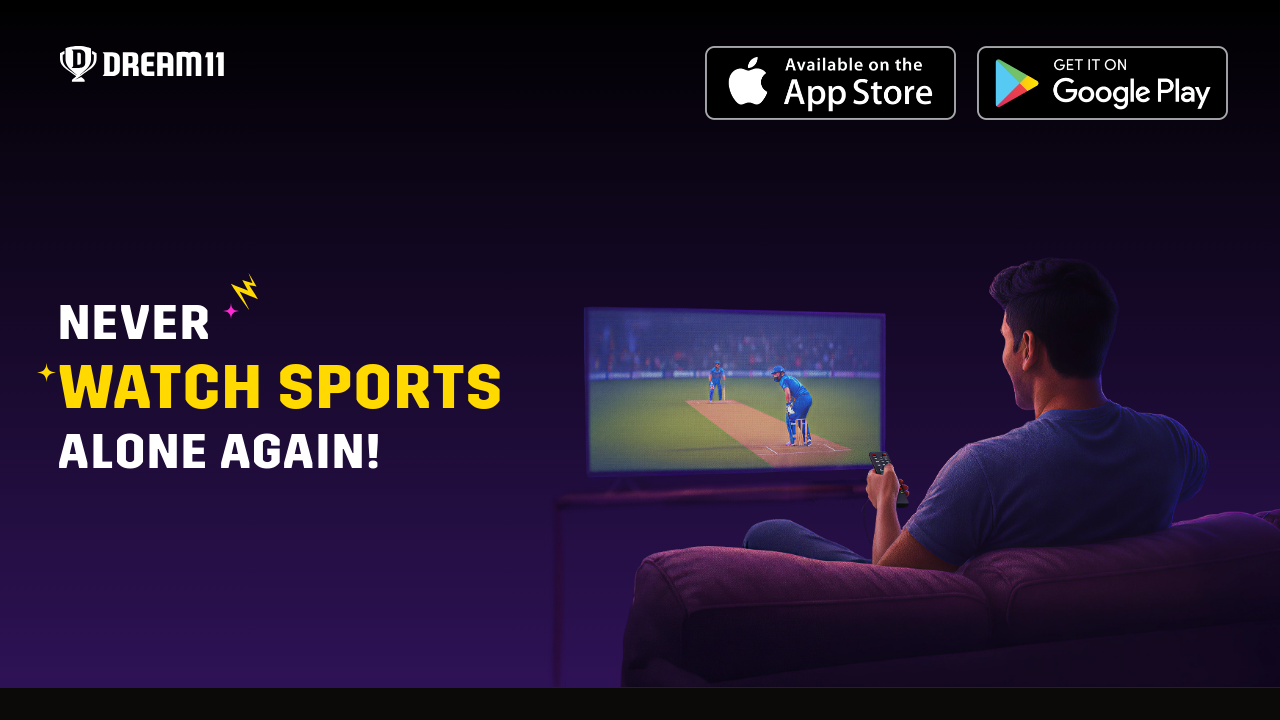